Simple test that navigates to the Autodoc.de website and verifies the page loads successfully

Starting URL: https://autodoc.de

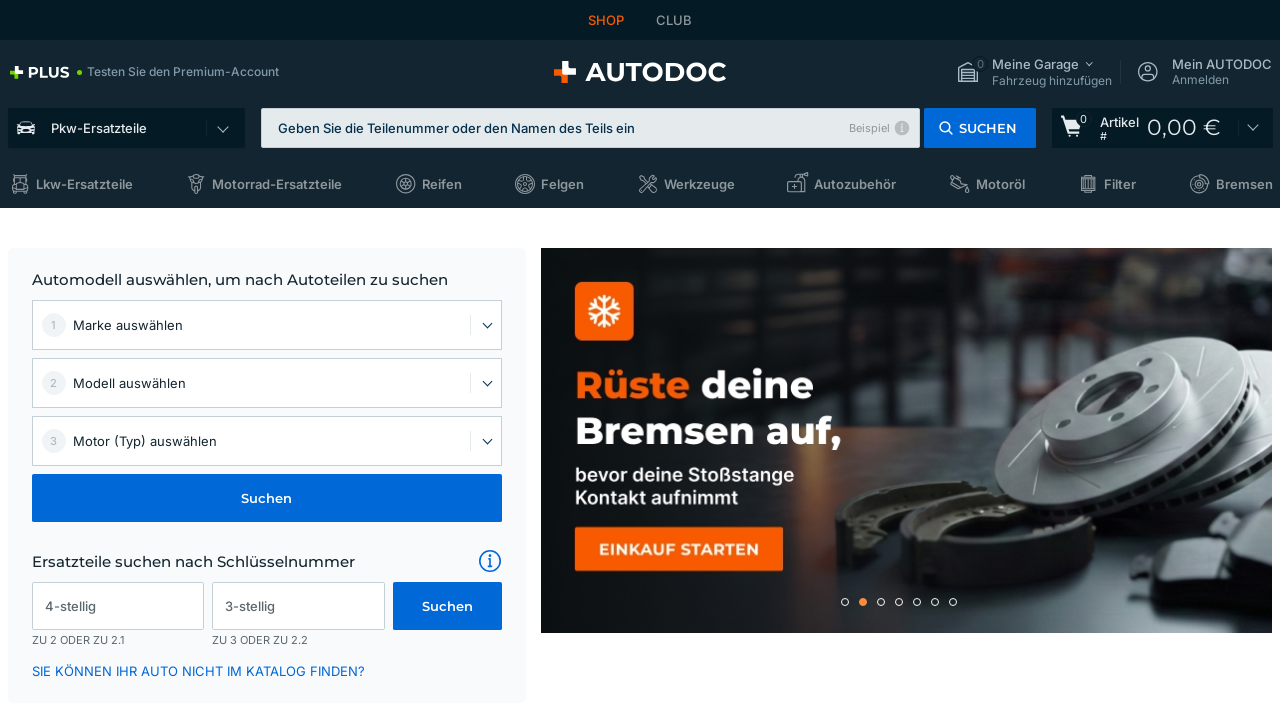

Waited for page to reach domcontentloaded state
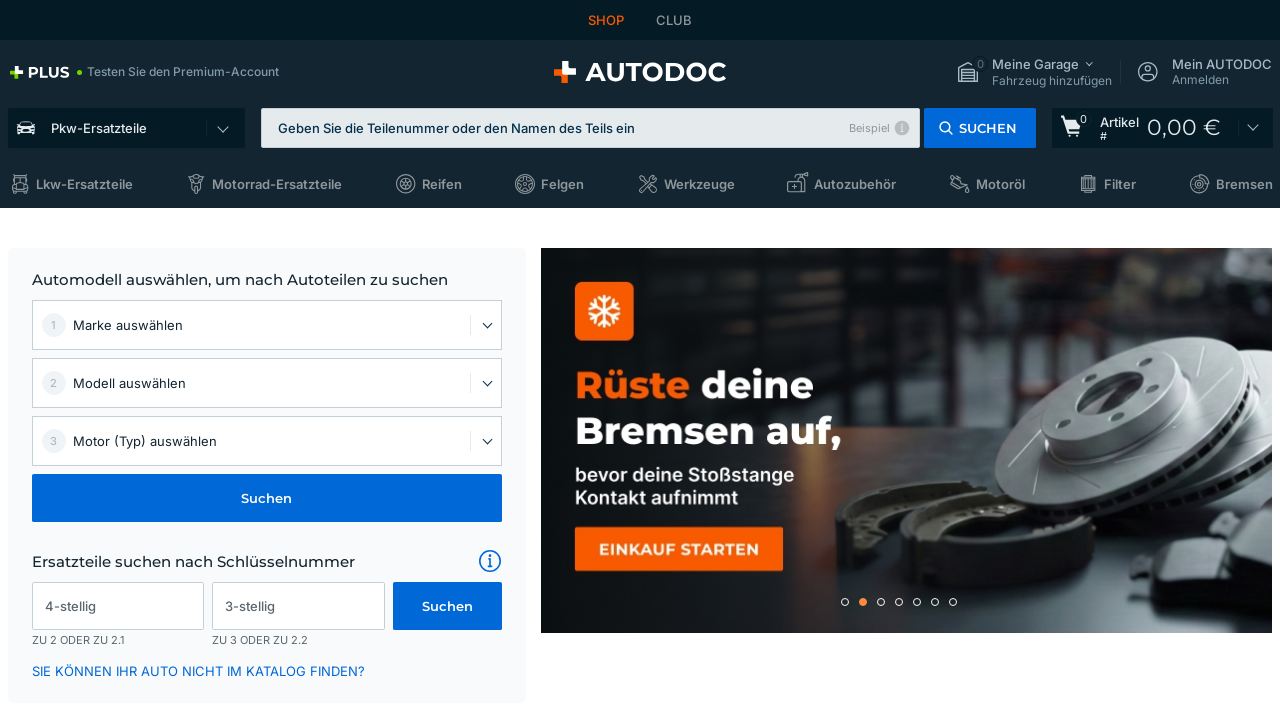

Verified body element is present on Autodoc.de
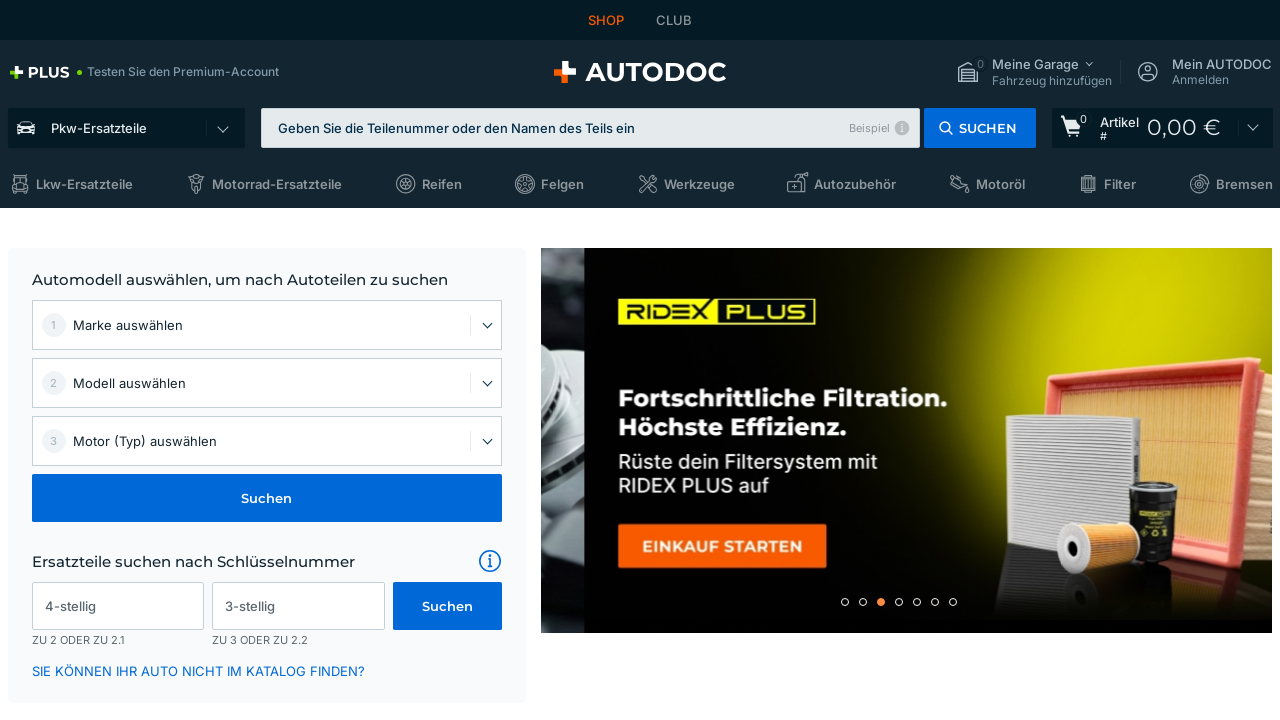

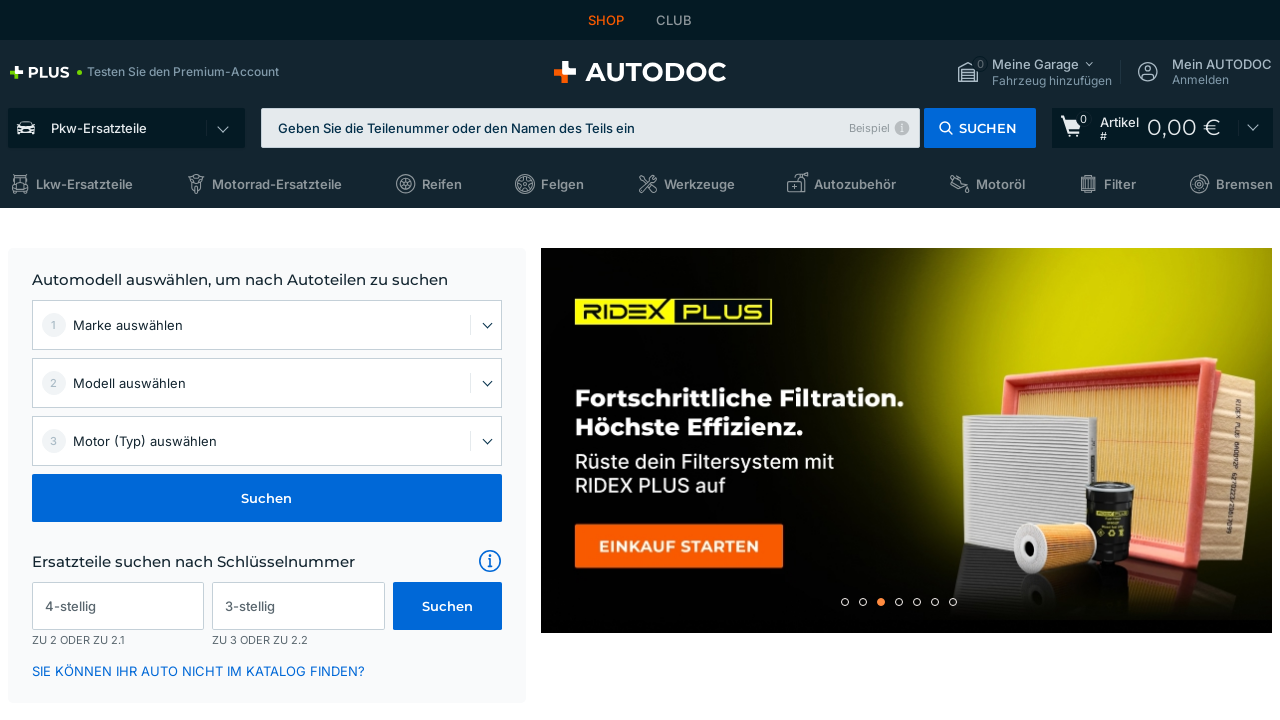